Tests that clicking the textarea focuses it

Starting URL: https://codebeautify.org/html-textarea-generator

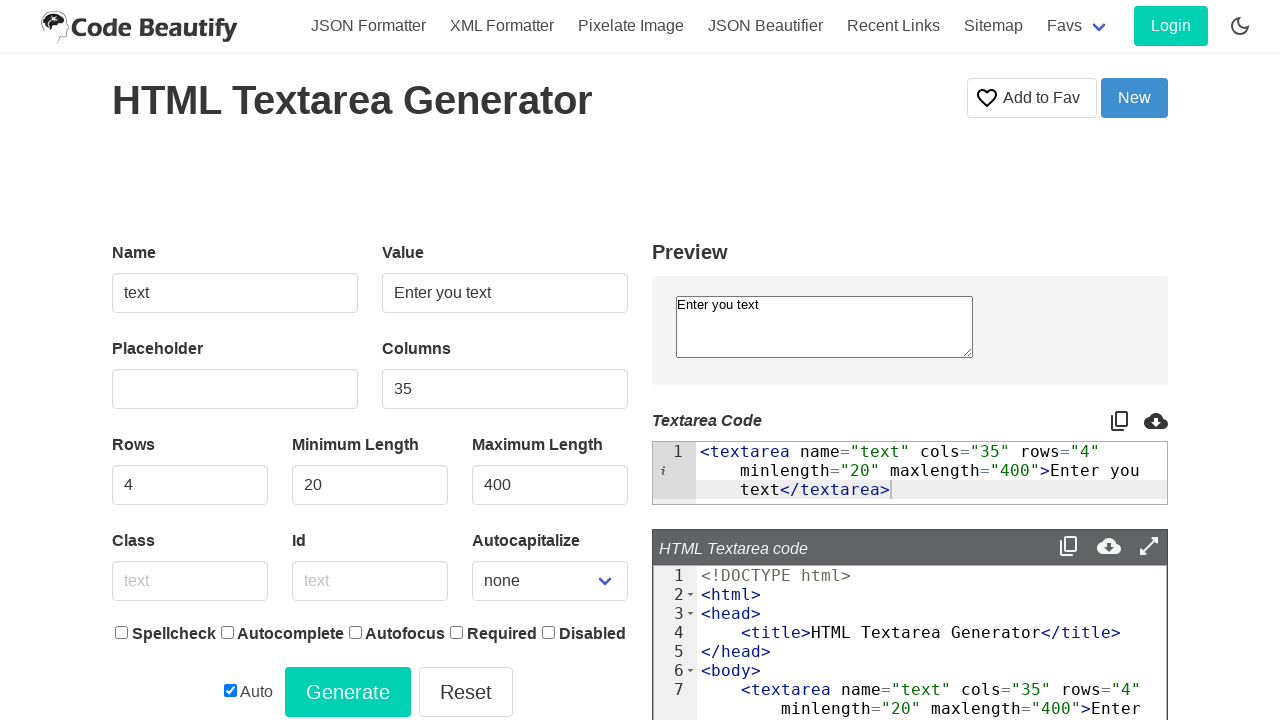

Clicked on textarea element to focus it at (824, 326) on textarea[name='text']
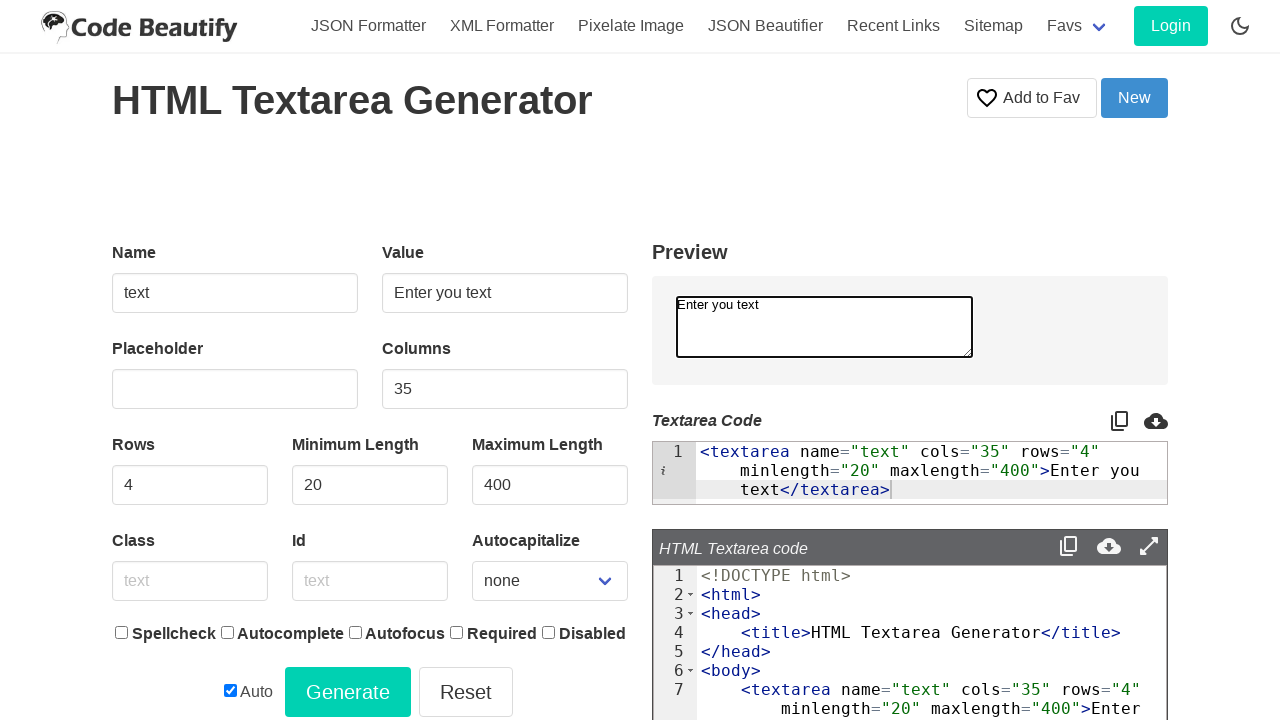

Evaluated if textarea is the active element
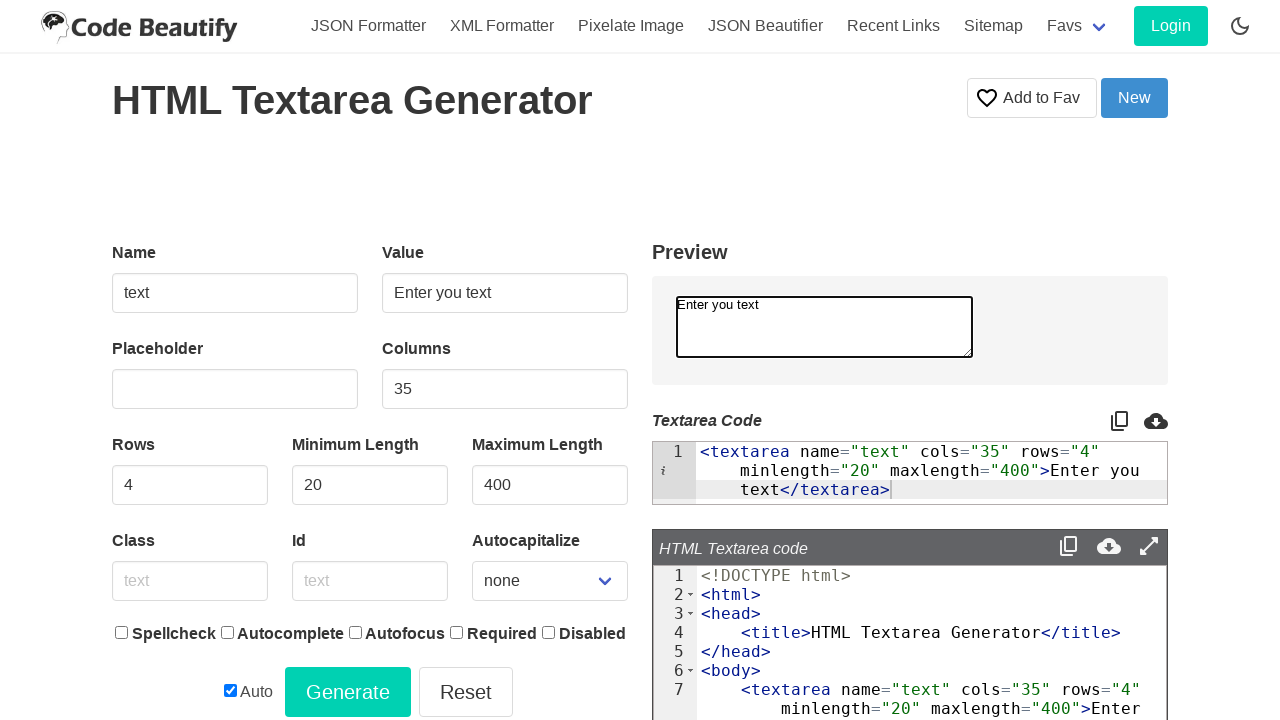

Assertion passed: textarea is focused
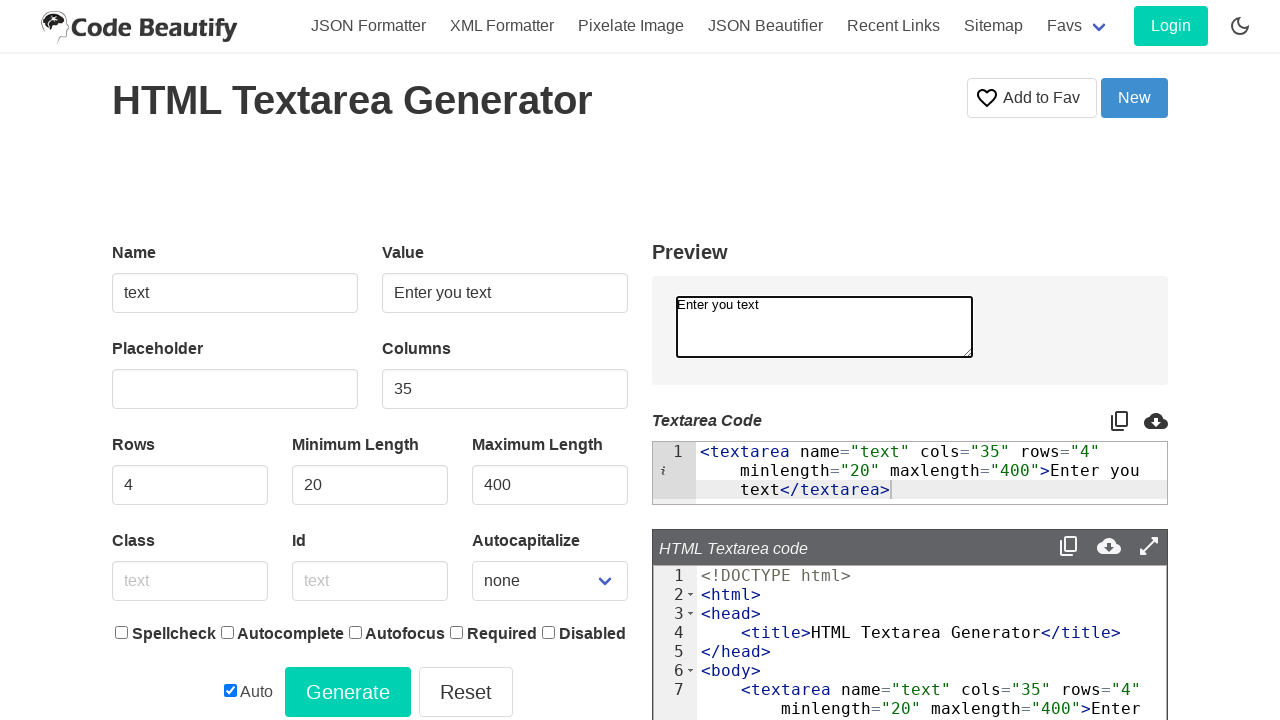

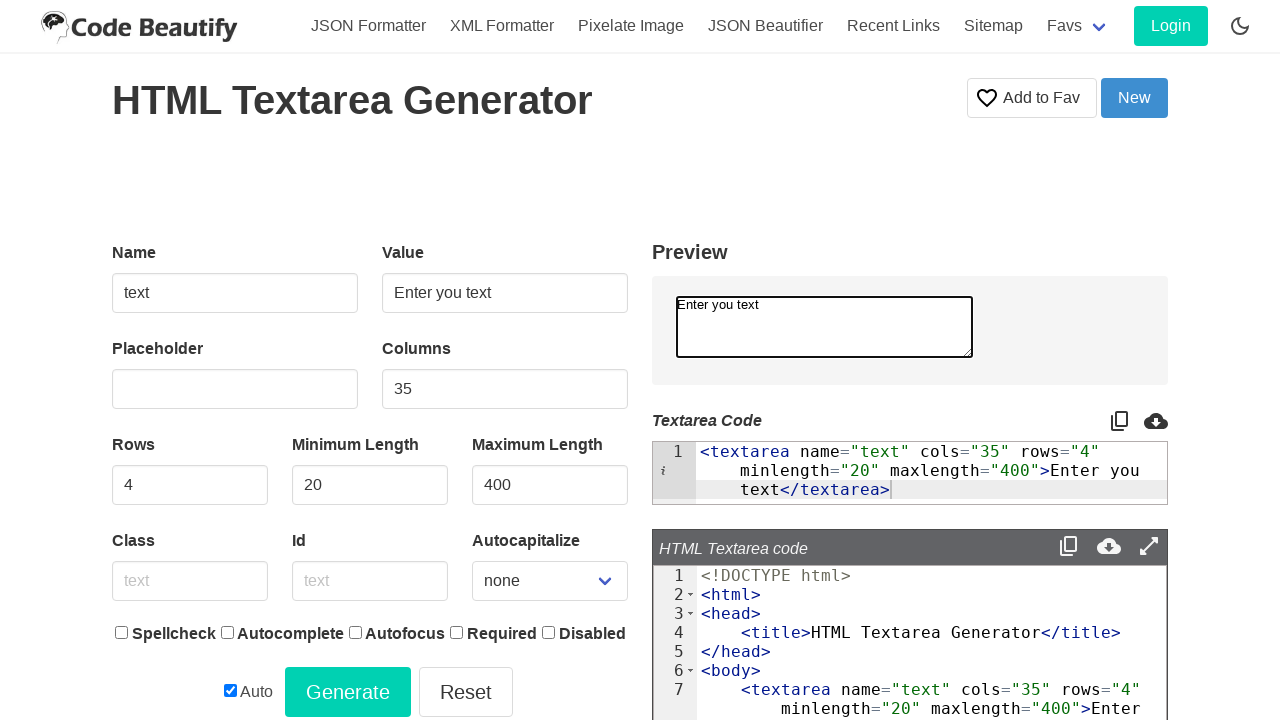